Tests drag and drop functionality by dragging a source element and dropping it onto a target element on the jQuery UI droppable demo page.

Starting URL: https://jqueryui.com/resources/demos/droppable/default.html

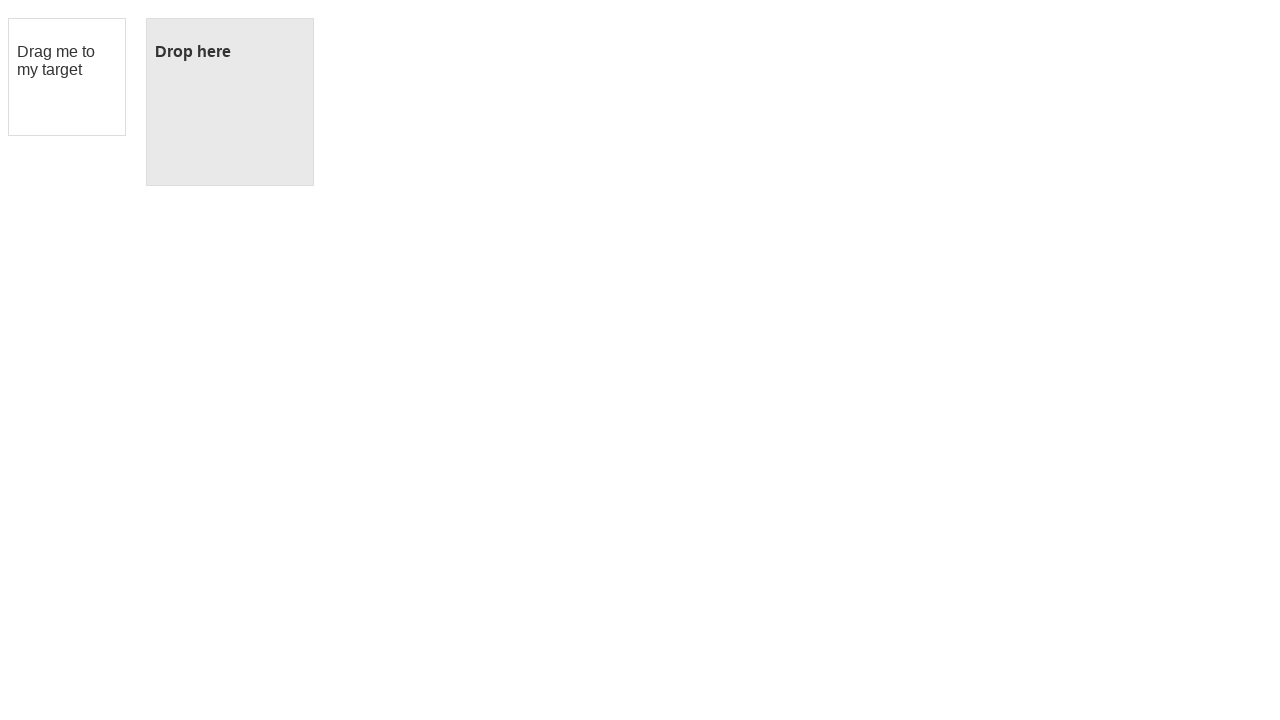

Navigated to jQuery UI droppable demo page
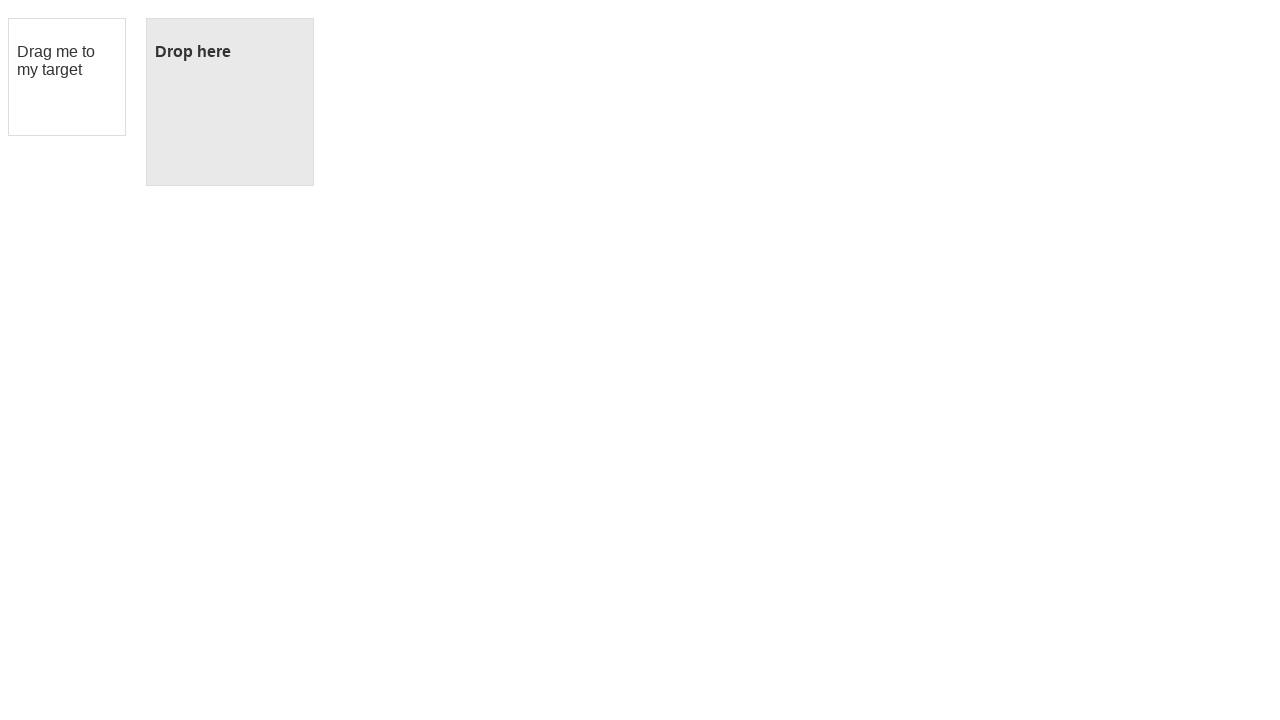

Located the draggable source element
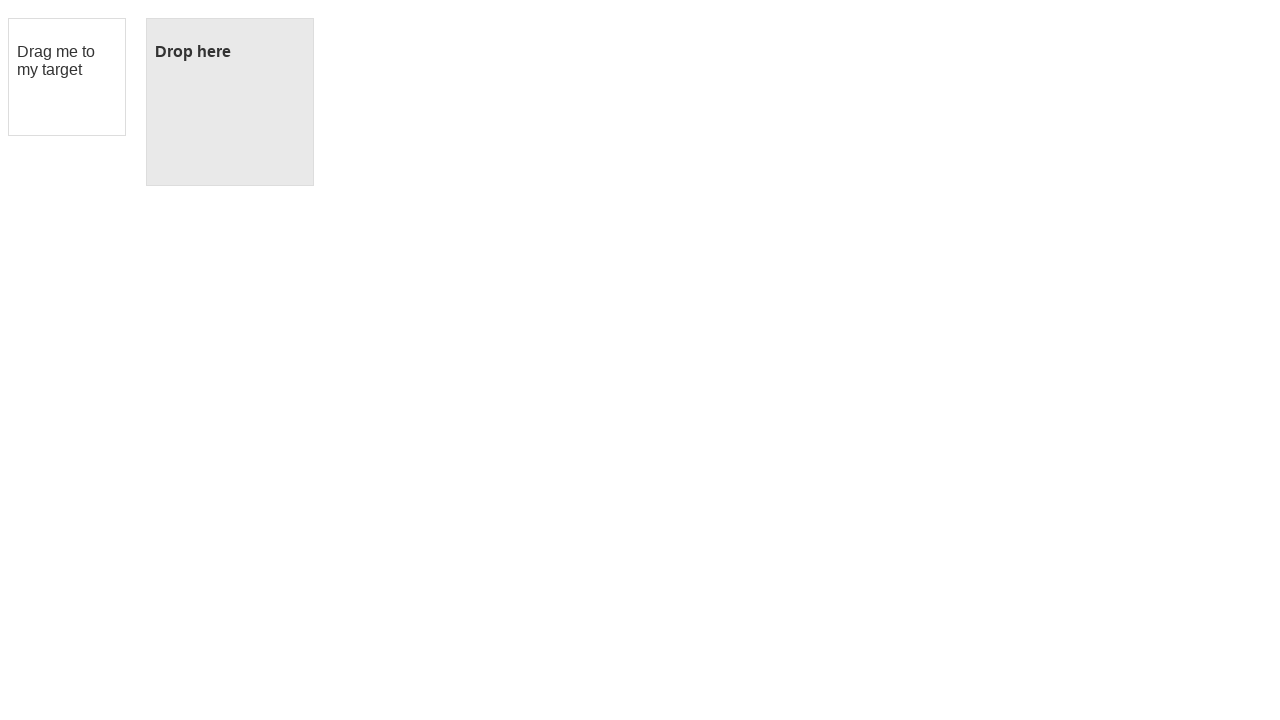

Located the droppable target element
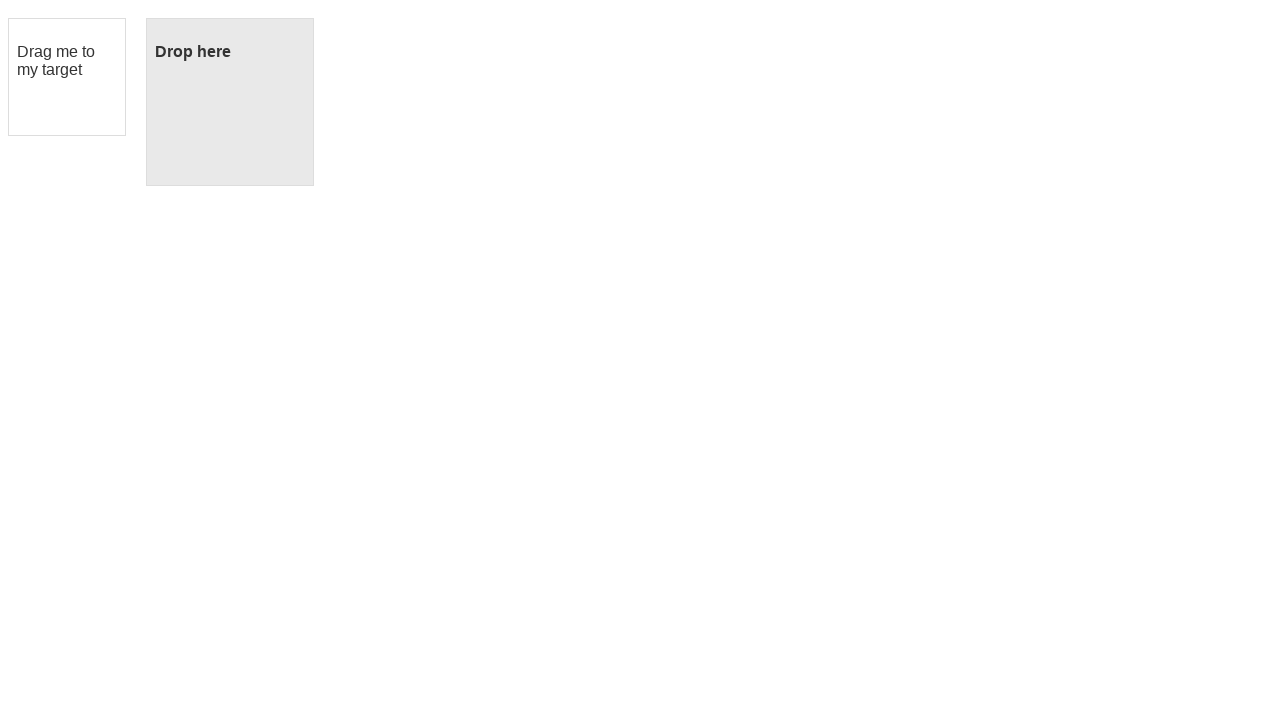

Dragged source element and dropped it onto target element at (230, 102)
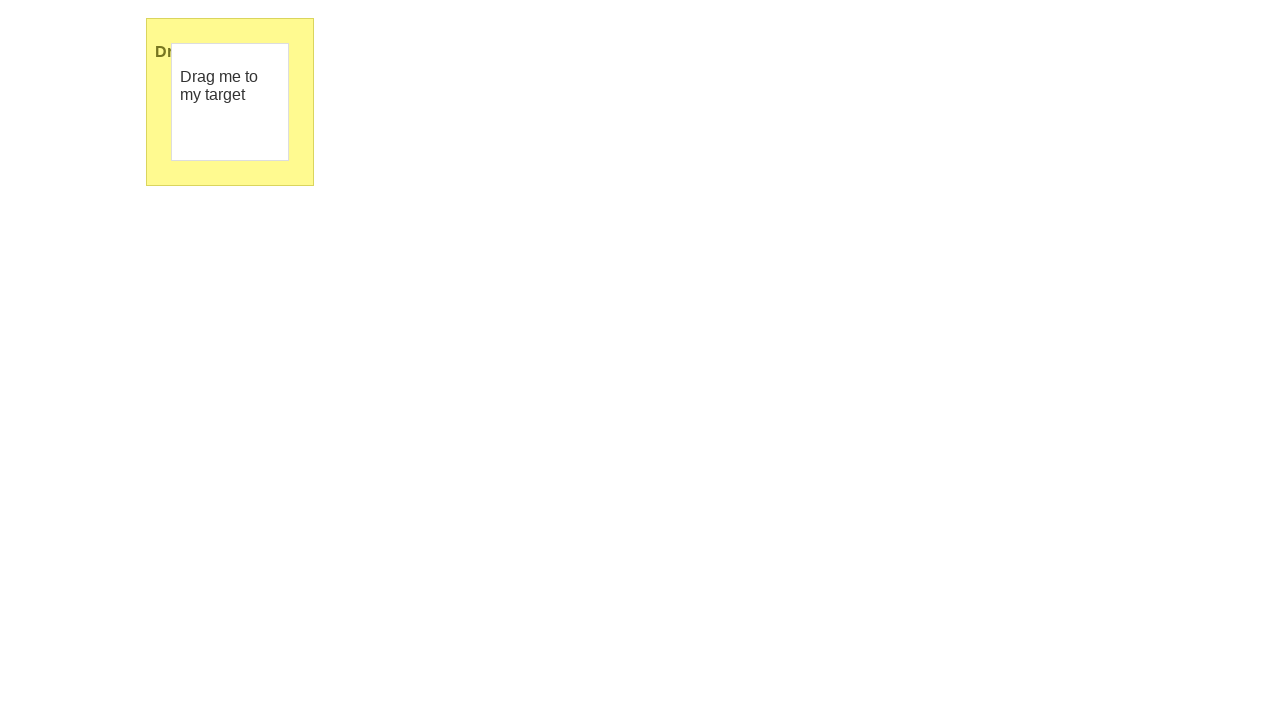

Target element state changed to ui-state-highlight, confirming successful drop
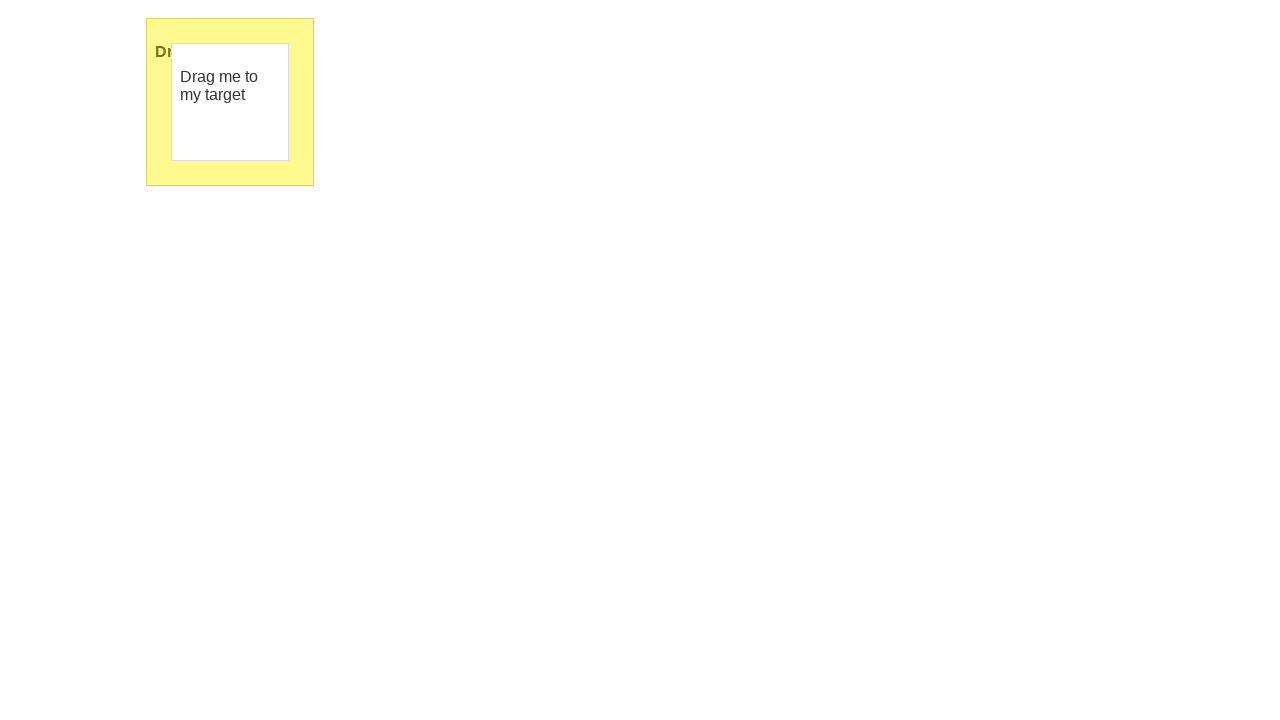

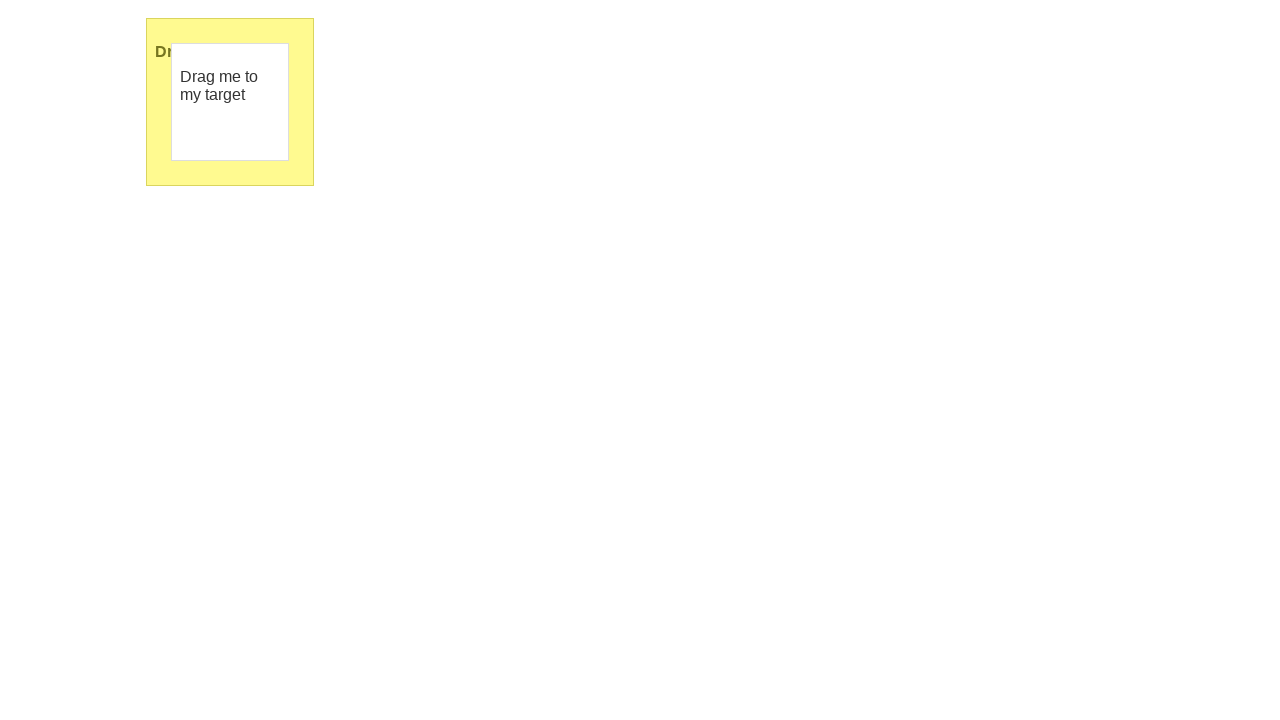